Tests a math exercise page by reading a value from the page, calculating the logarithm of the absolute value of 12*sin(x), filling in the answer, checking a checkbox, selecting a radio button, and submitting the form.

Starting URL: https://SunInJuly.github.io/execute_script.html

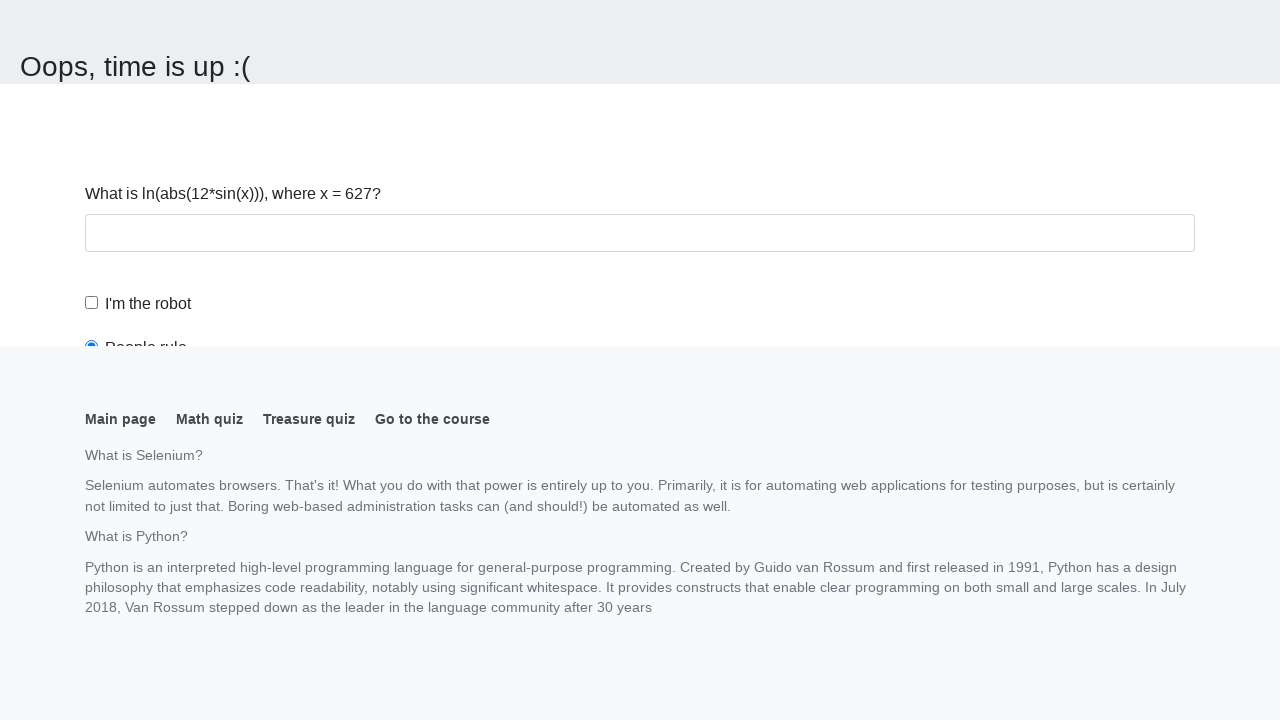

Navigated to math exercise page
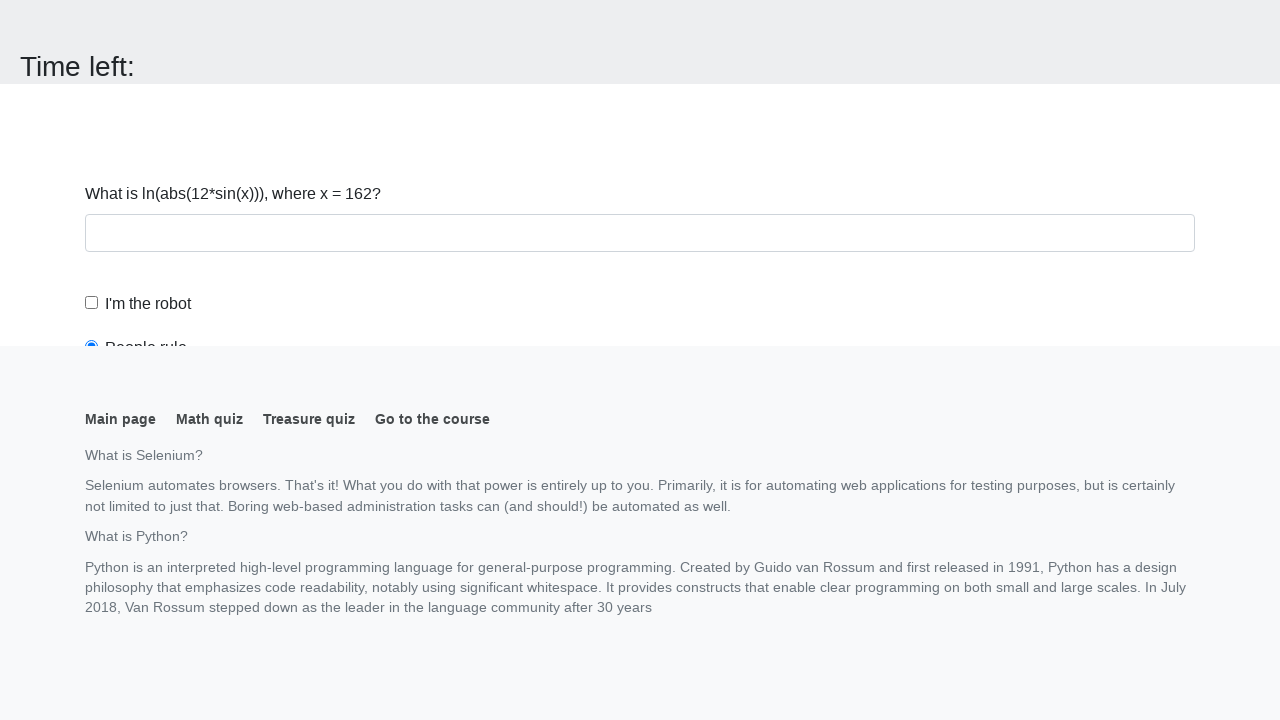

Read input value from page: x = 162
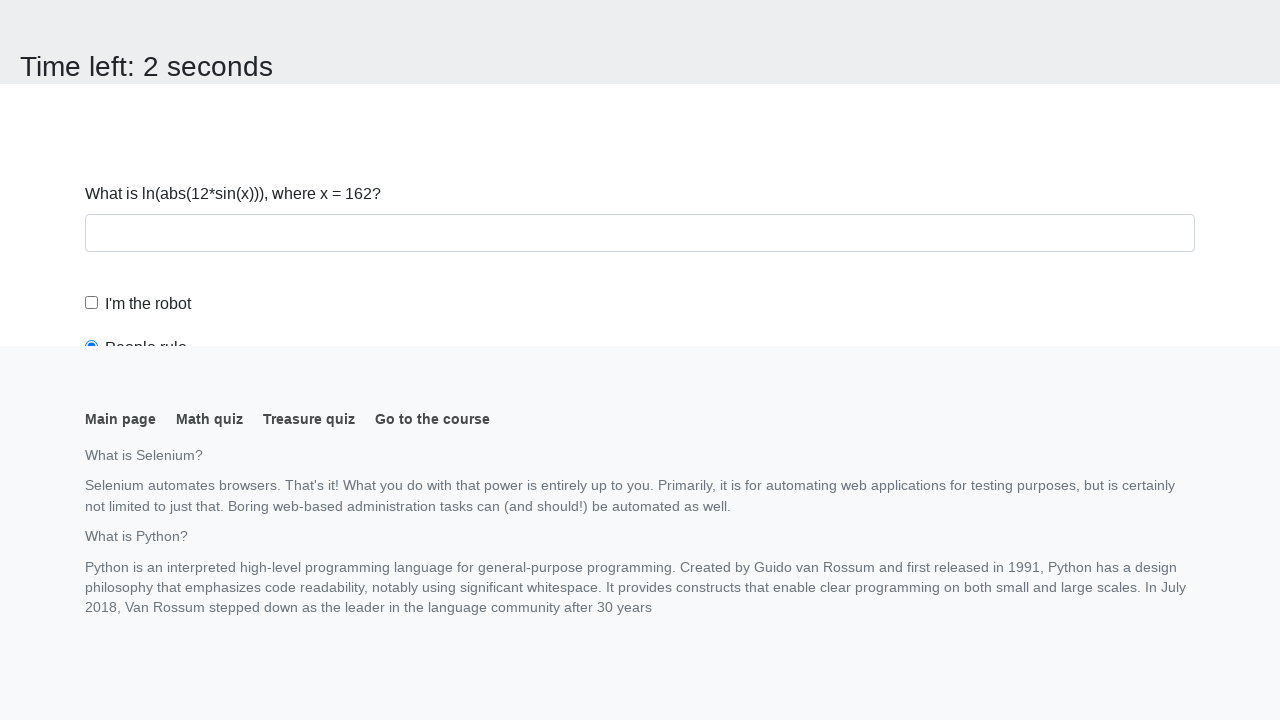

Calculated logarithm of absolute value of 12*sin(x) = 2.463121416235488
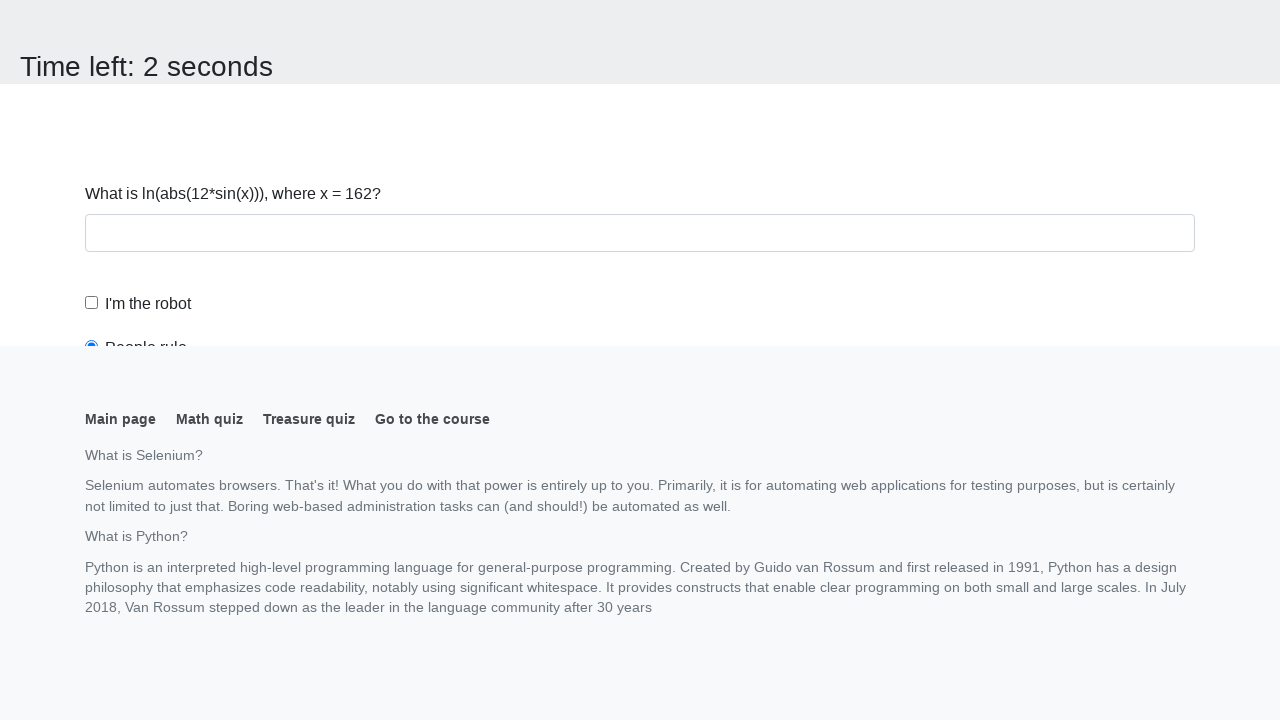

Filled answer field with calculated value on #answer
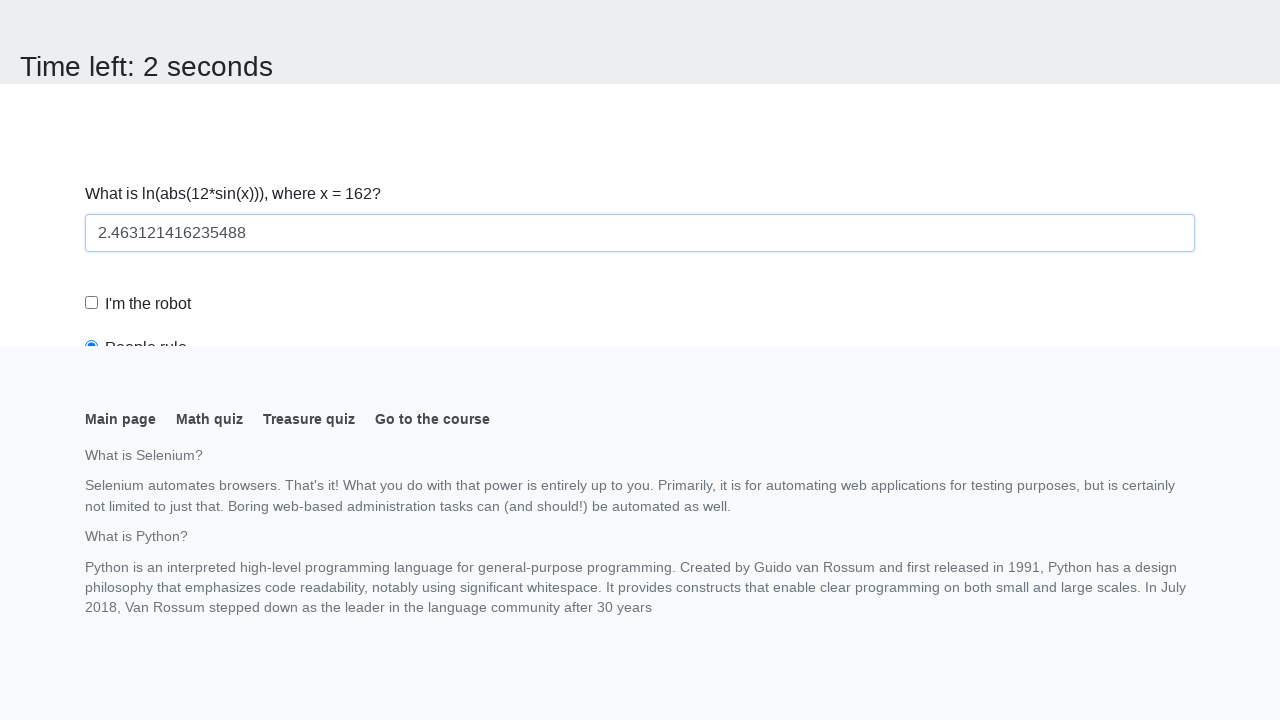

Checked the robot checkbox at (92, 303) on #robotCheckbox
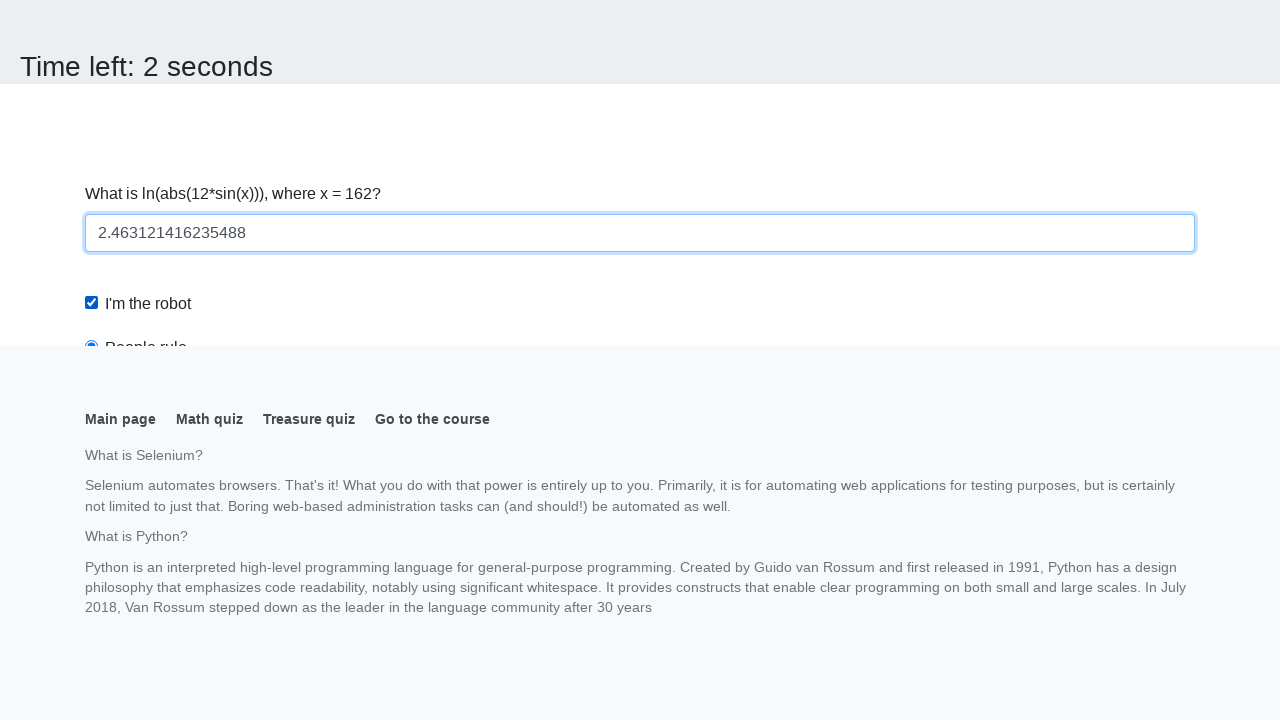

Scrolled submit button into view
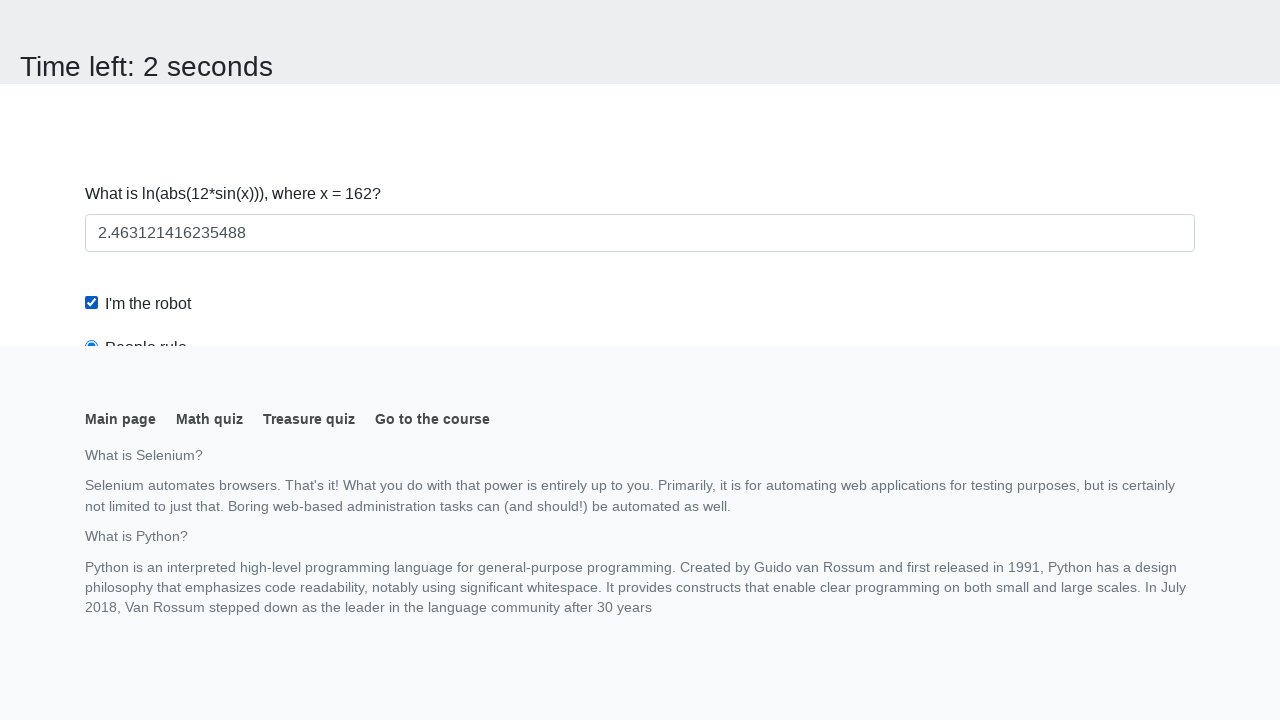

Selected the robots rule radio button at (92, 7) on #robotsRule
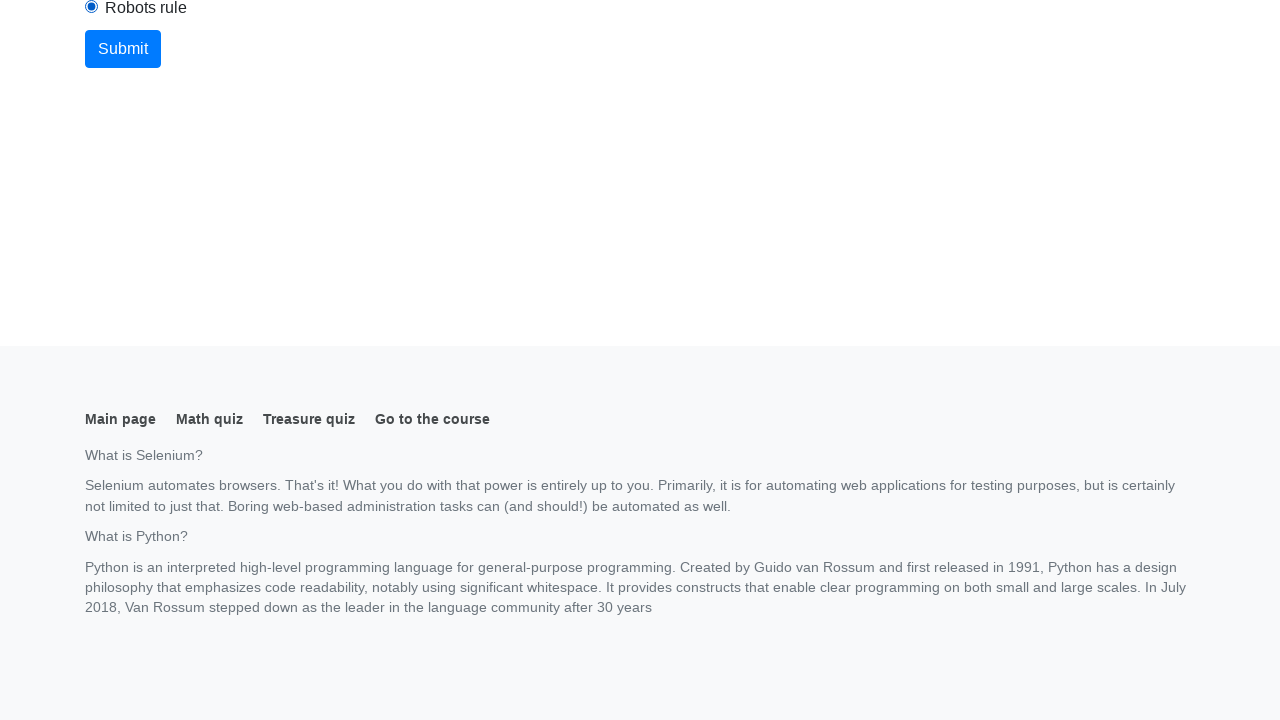

Clicked submit button to complete the form at (123, 49) on button.btn
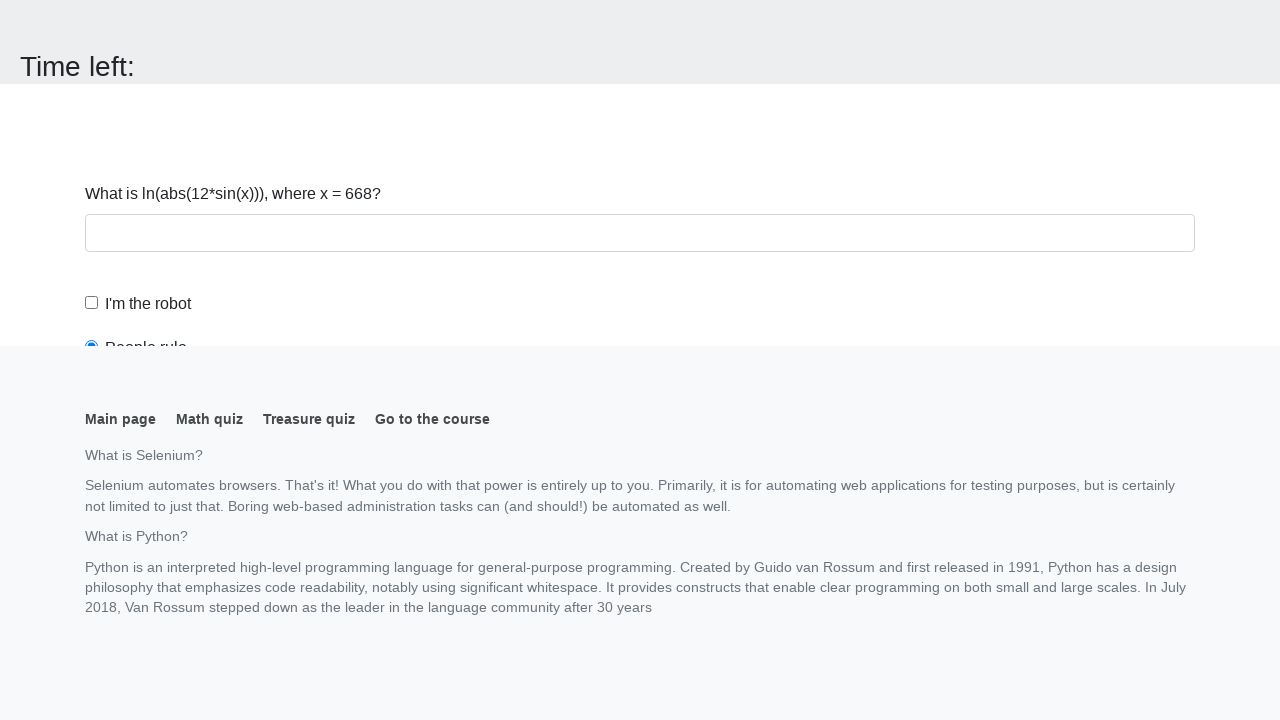

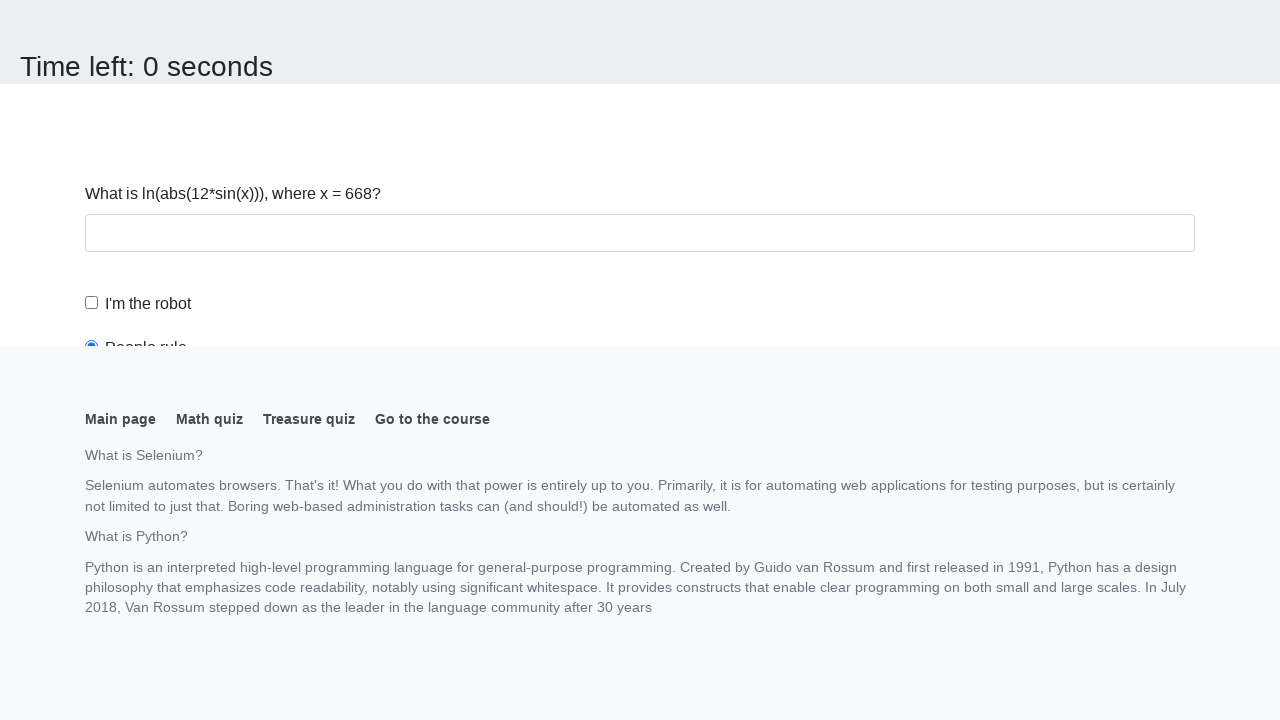